Tests login form validation by submitting empty credentials and verifying that an appropriate error message is displayed for missing username

Starting URL: https://www.saucedemo.com

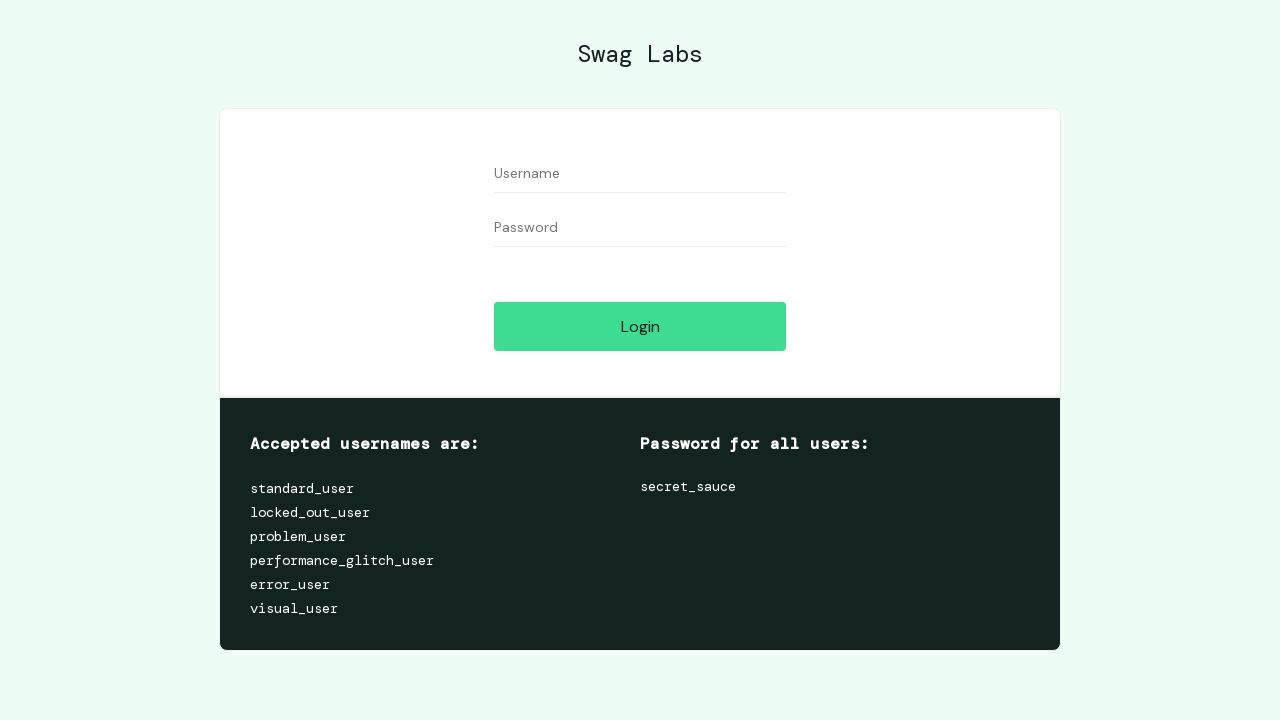

Navigated to Sauce Demo login page
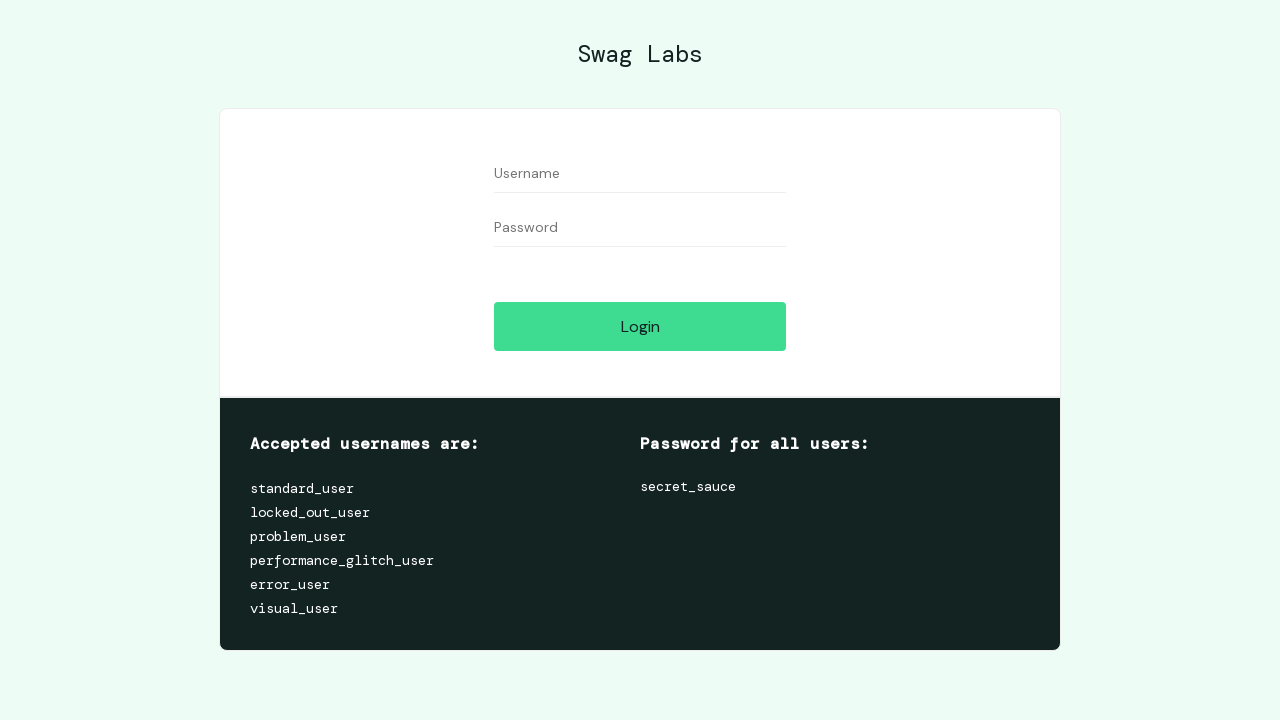

Cleared username field and left it empty on #user-name
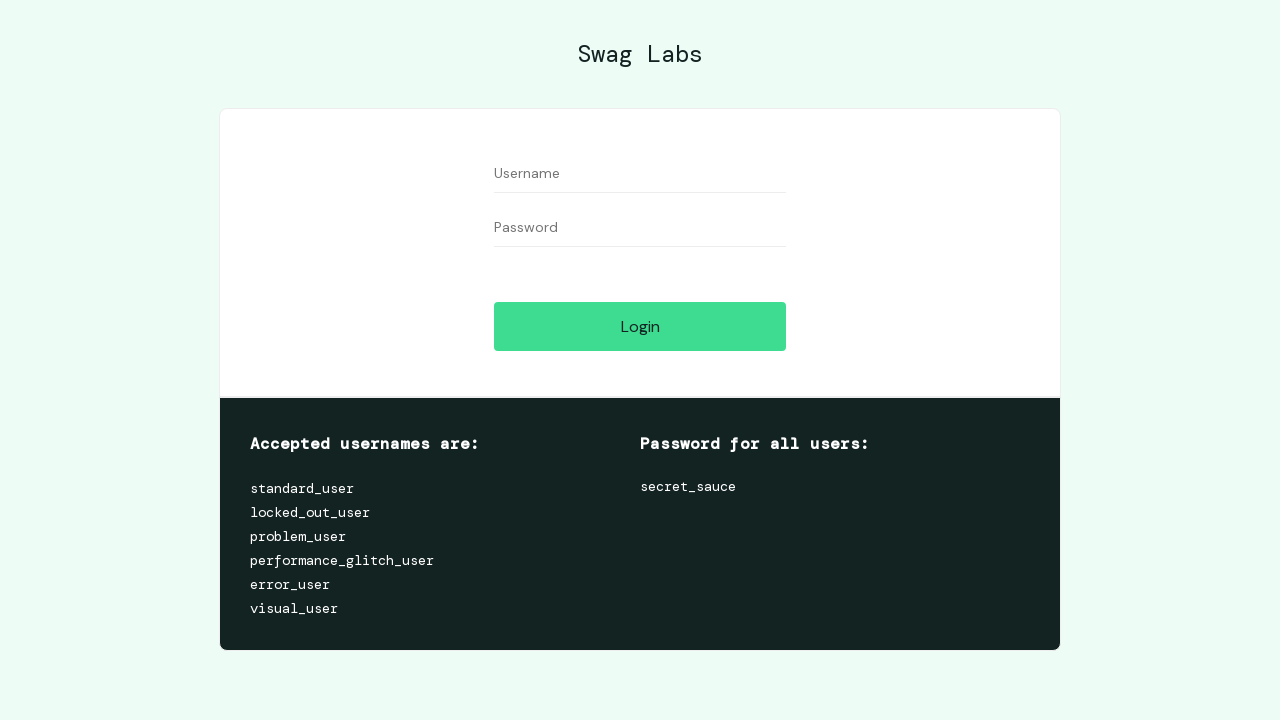

Cleared password field and left it empty on #password
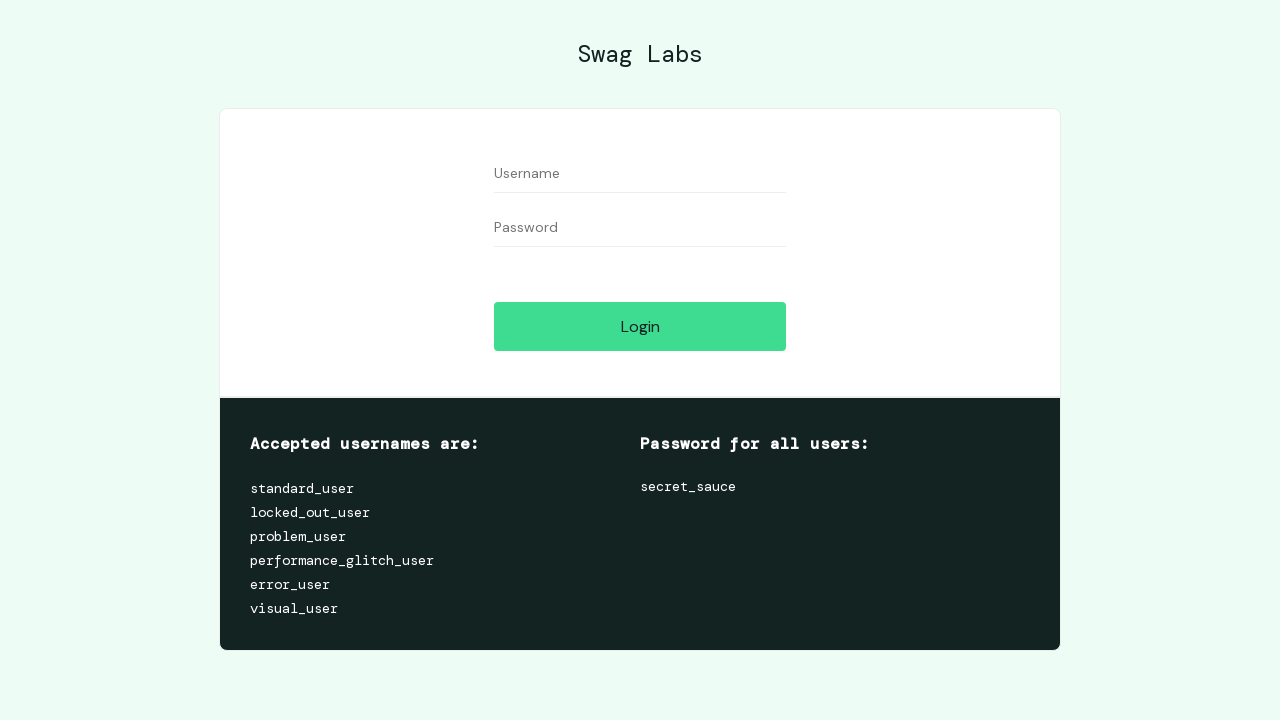

Clicked login button with empty credentials at (640, 326) on #login-button
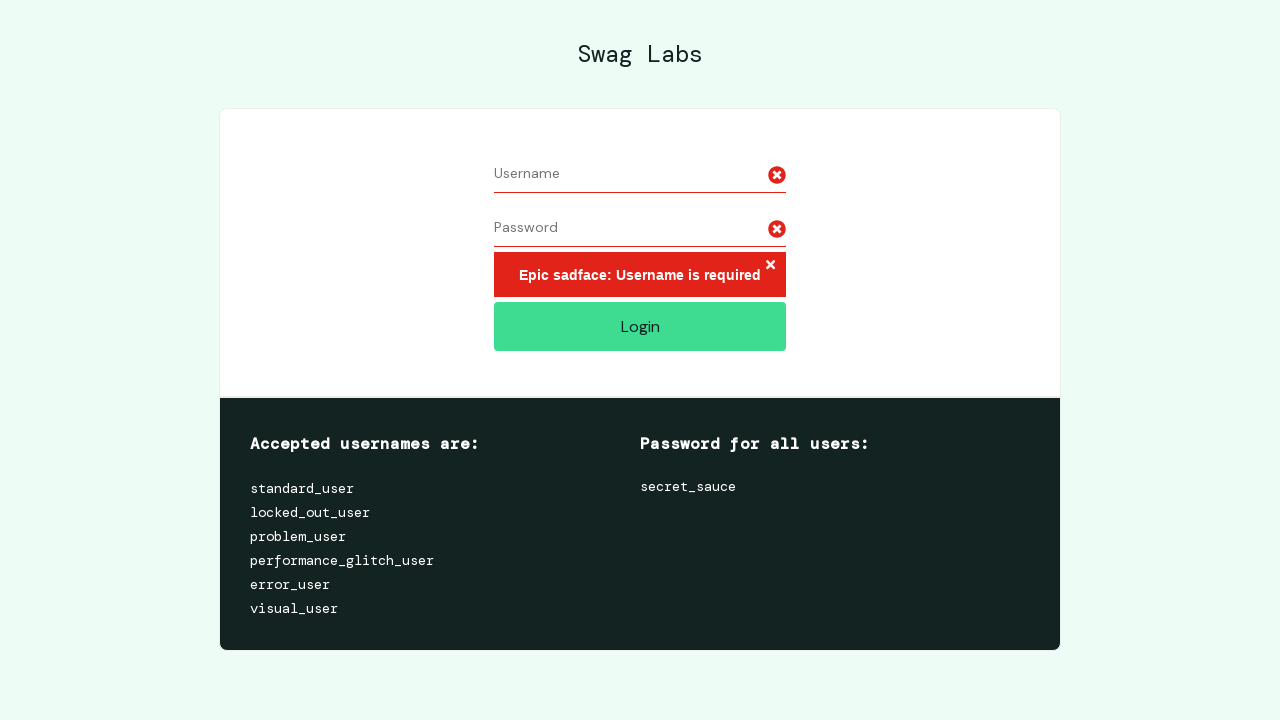

Error message appeared on page
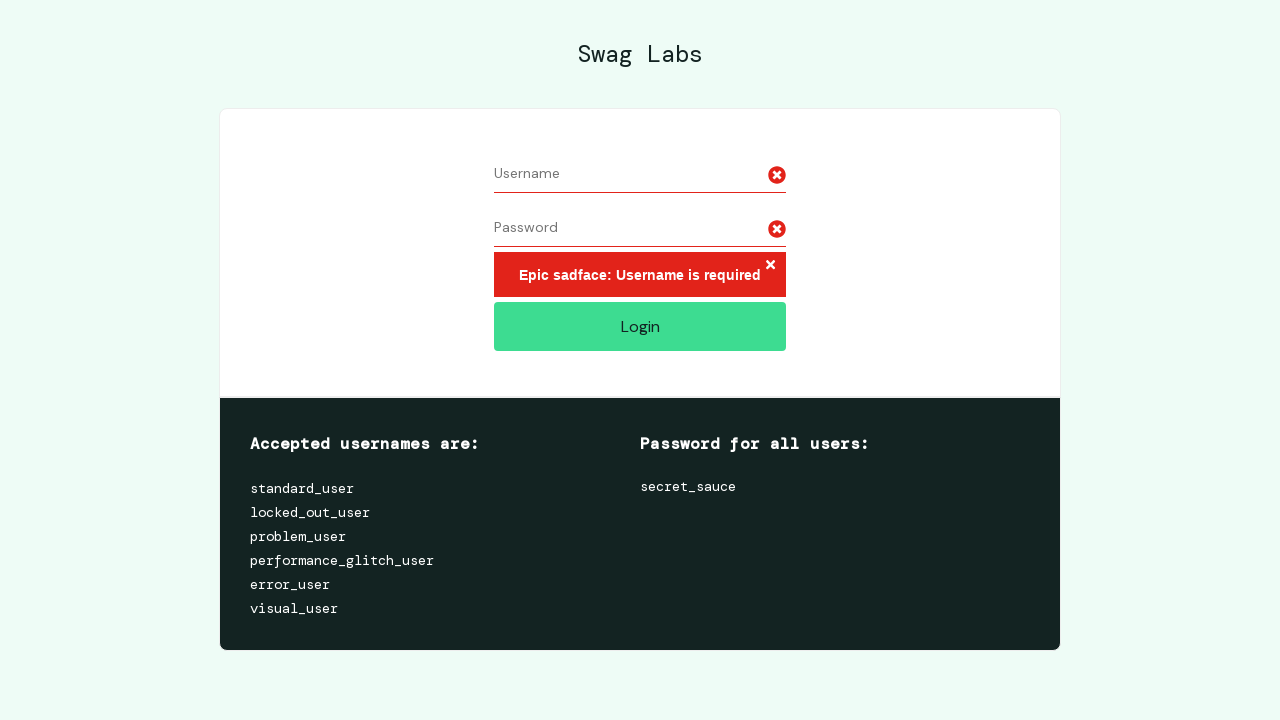

Verified error message text: 'Epic sadface: Username is required'
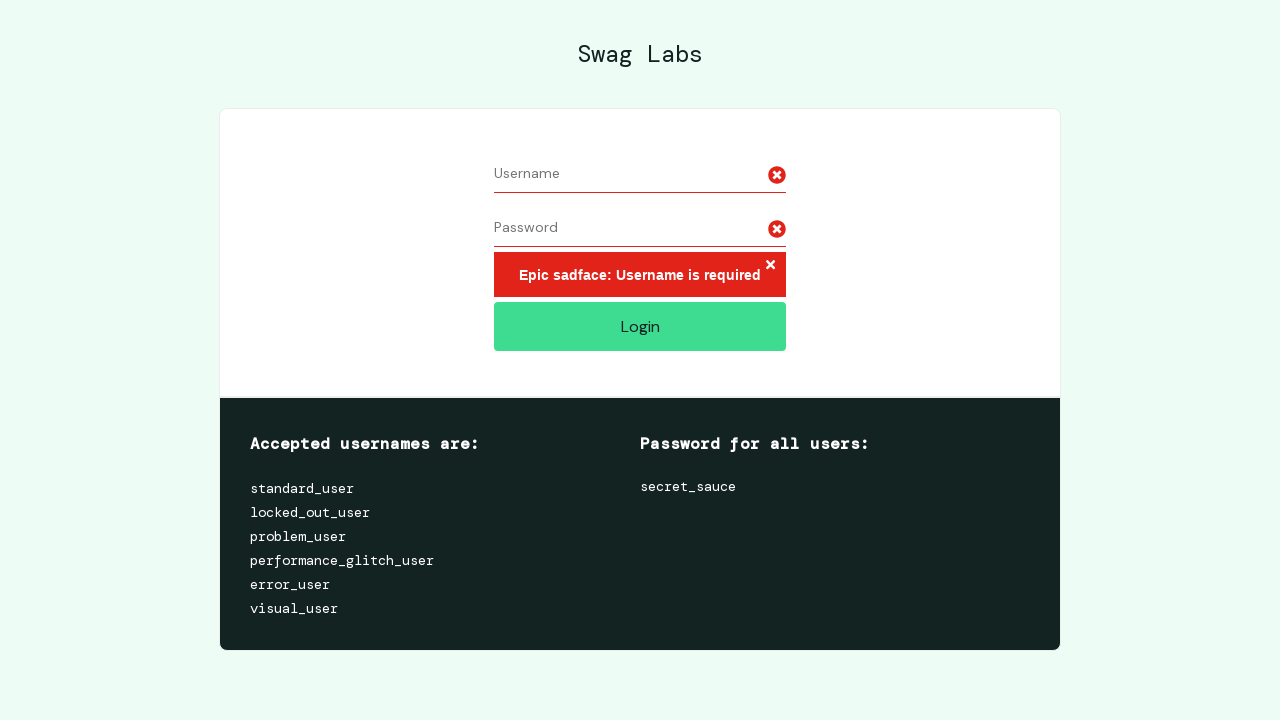

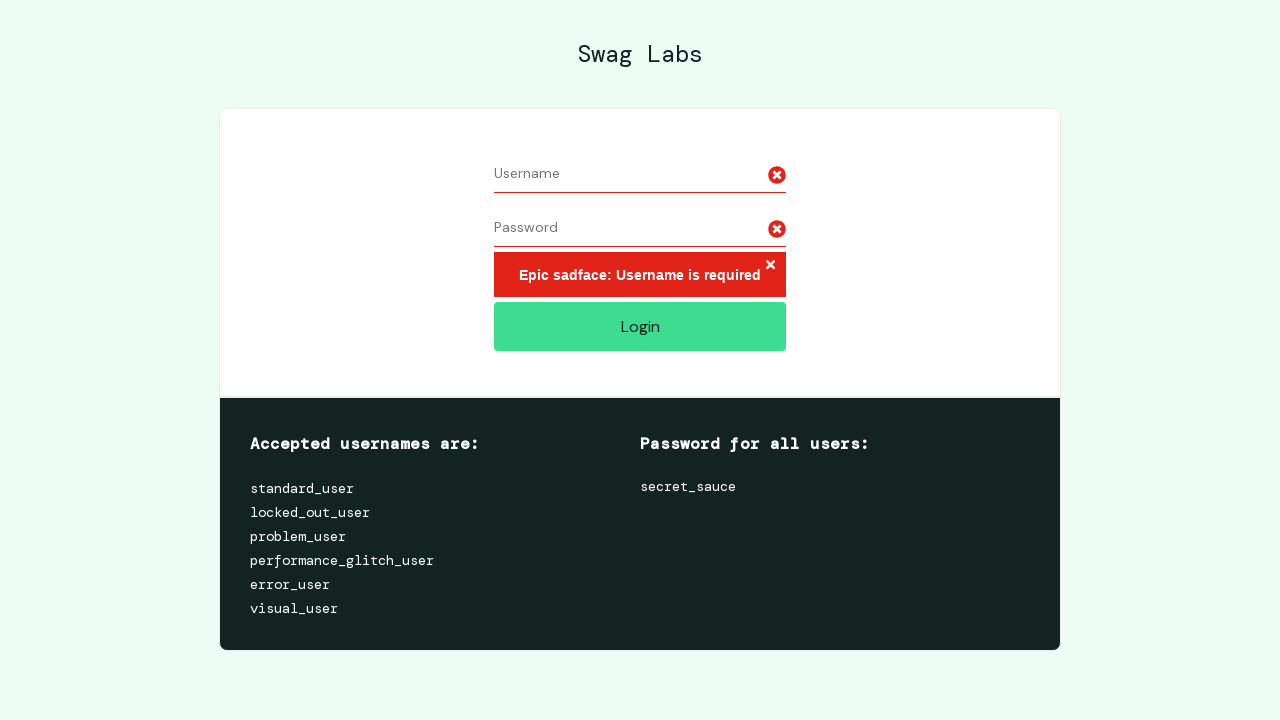